Waits for the sign-in button element to appear on the demoblaze homepage

Starting URL: https://demoblaze.com/

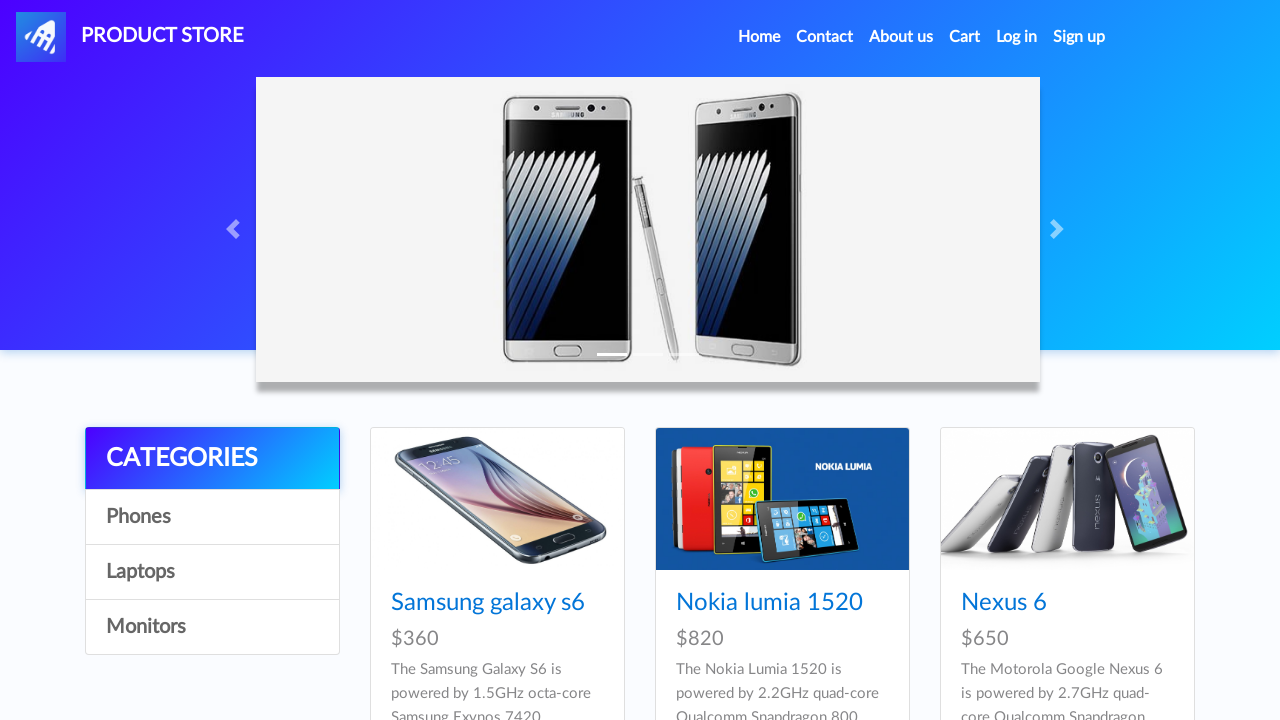

Waited for sign-in button element to appear on demoblaze homepage
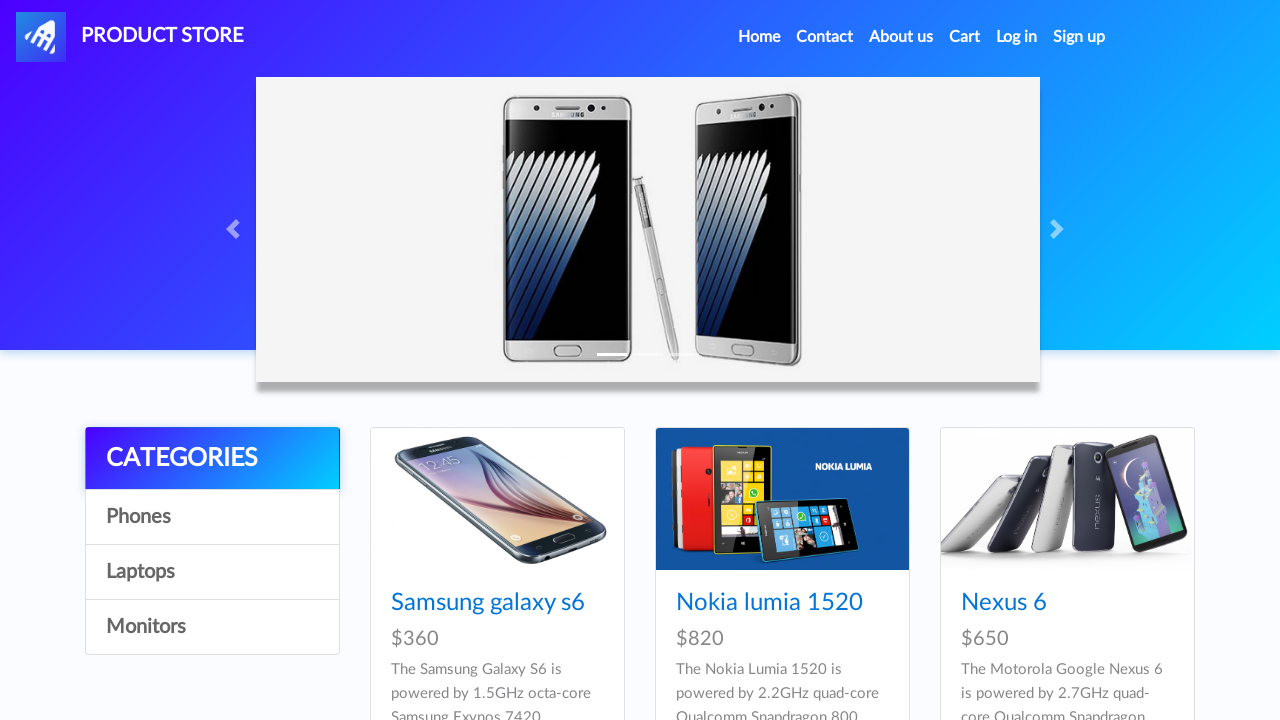

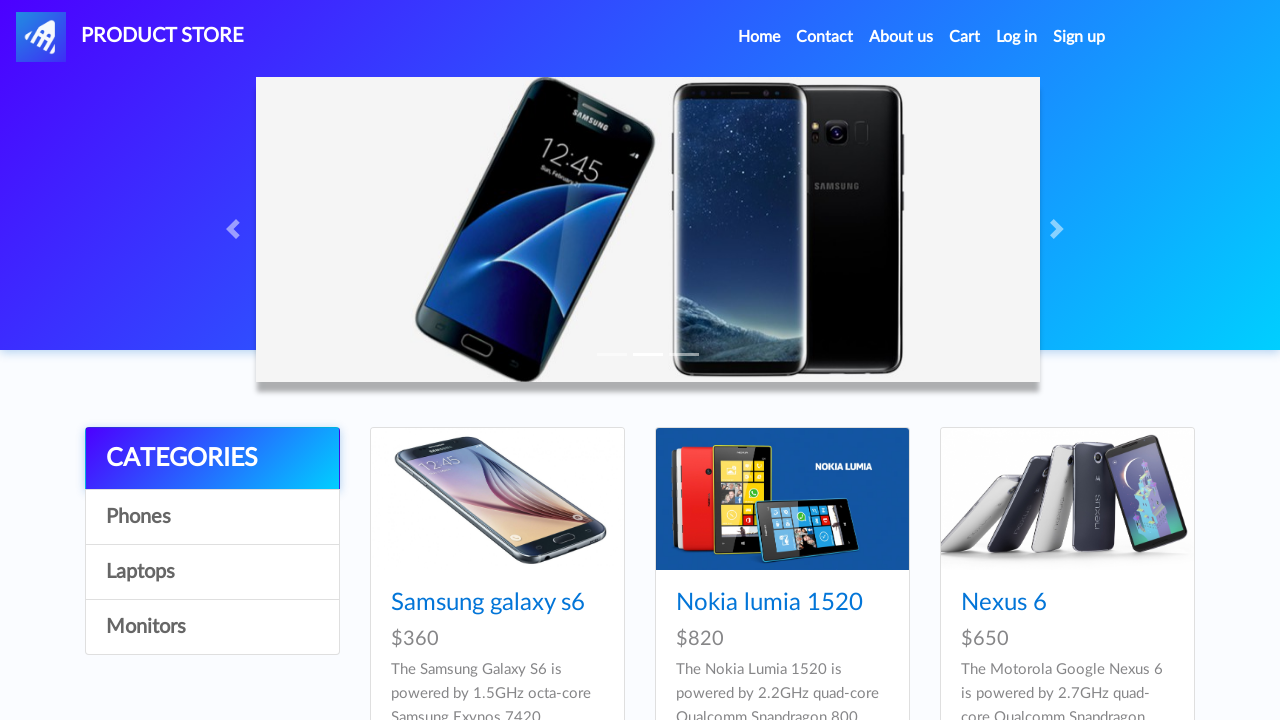